Tests invalid promo code functionality by adding an ebook to cart and applying an invalid promo code

Starting URL: https://shopdemo.e-junkie.com/

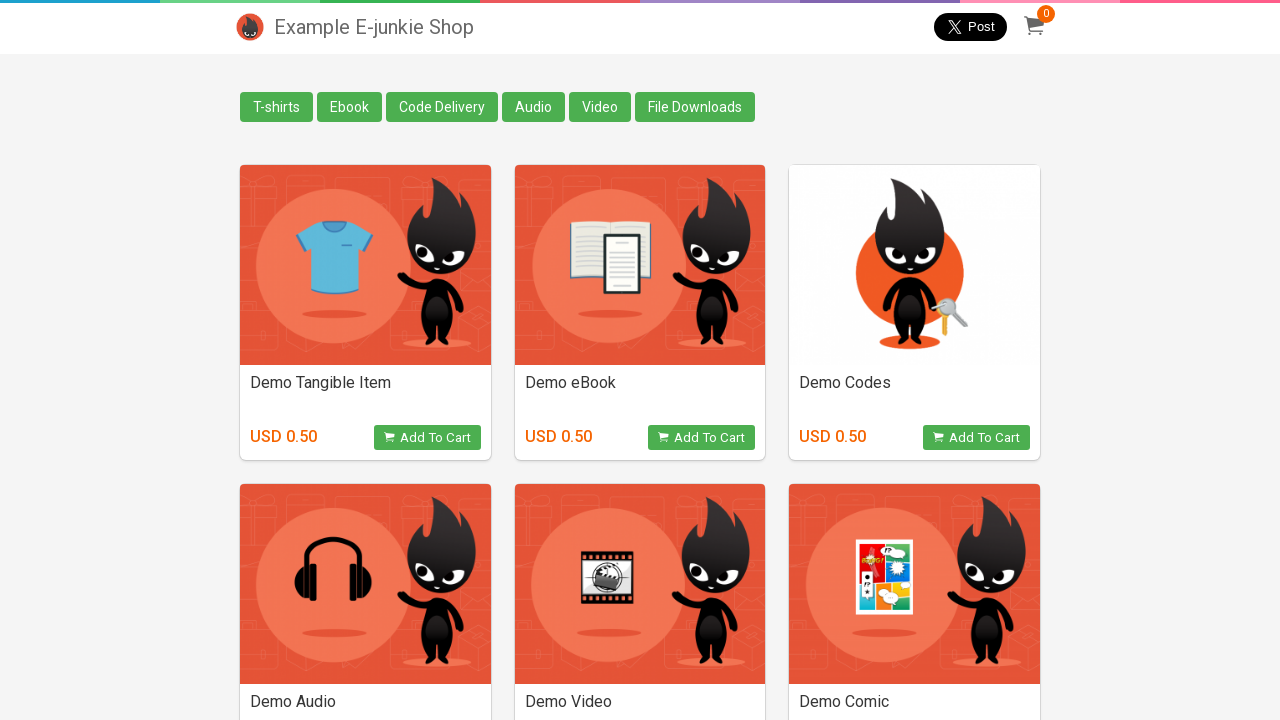

Clicked on Ebook link at (350, 107) on a:text('Ebook')
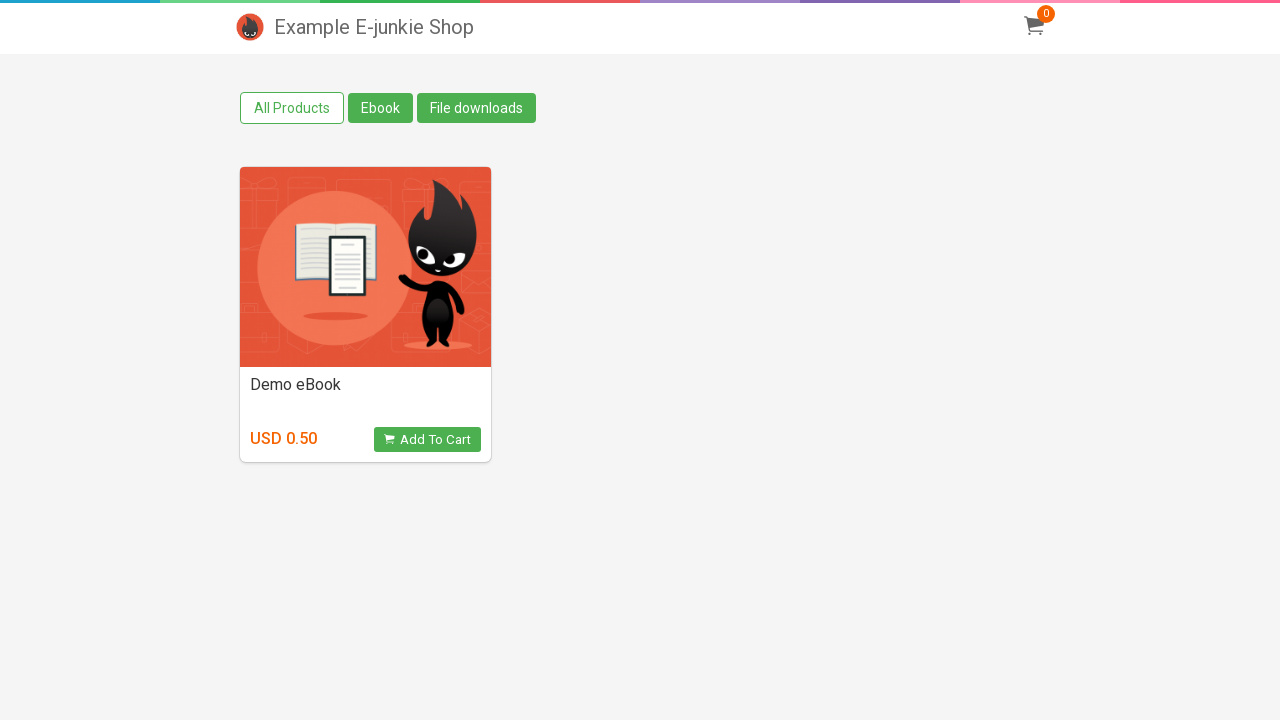

Clicked Add to Cart button at (427, 440) on button.view_product
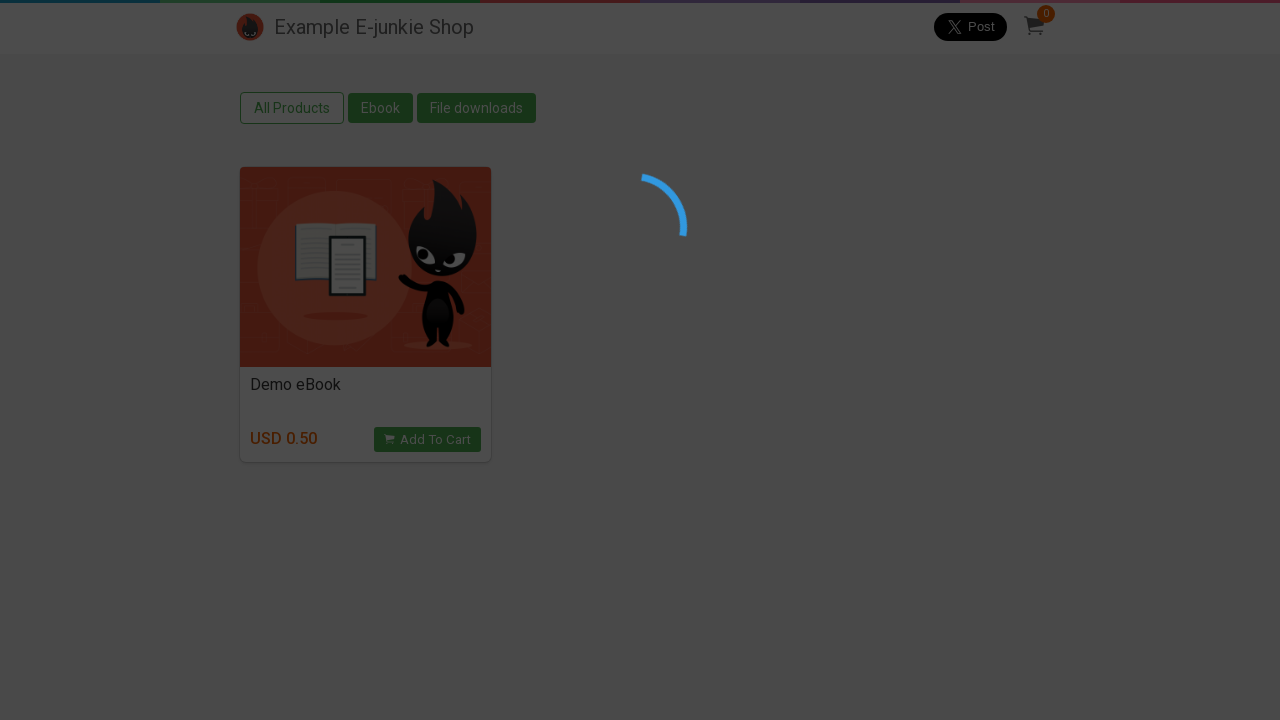

Waited for and found iframe element
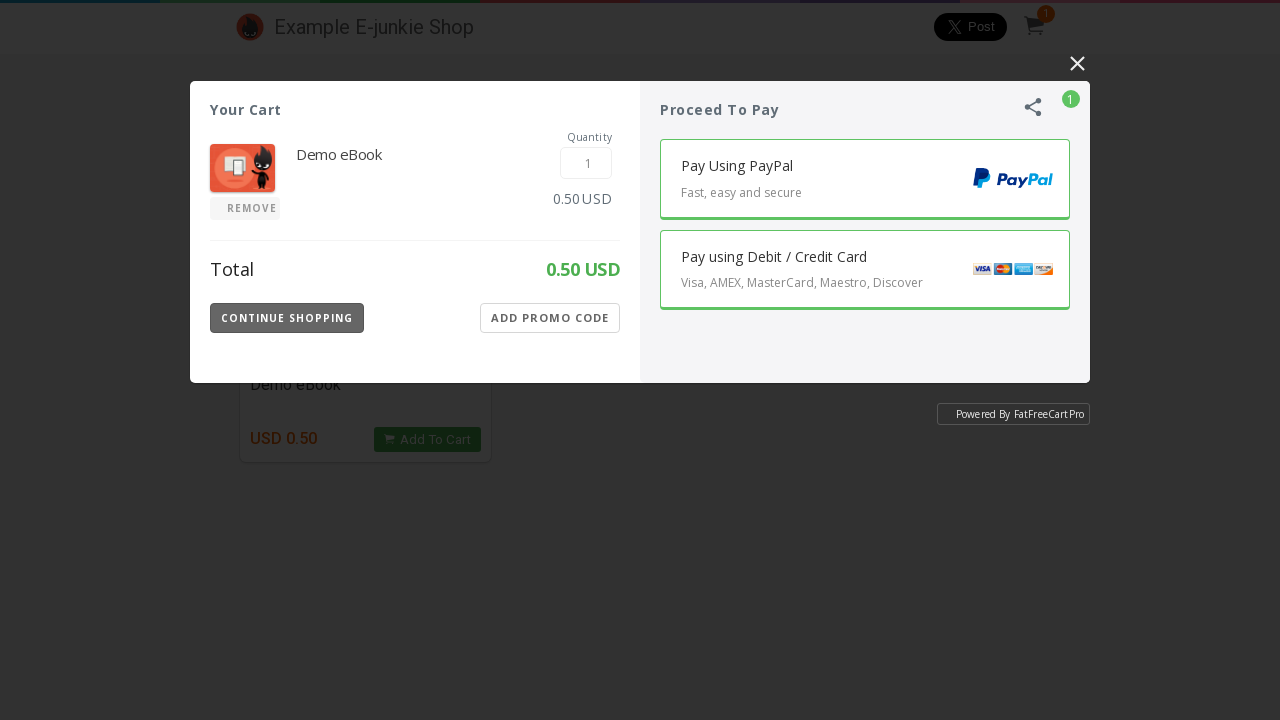

Switched to iframe content frame
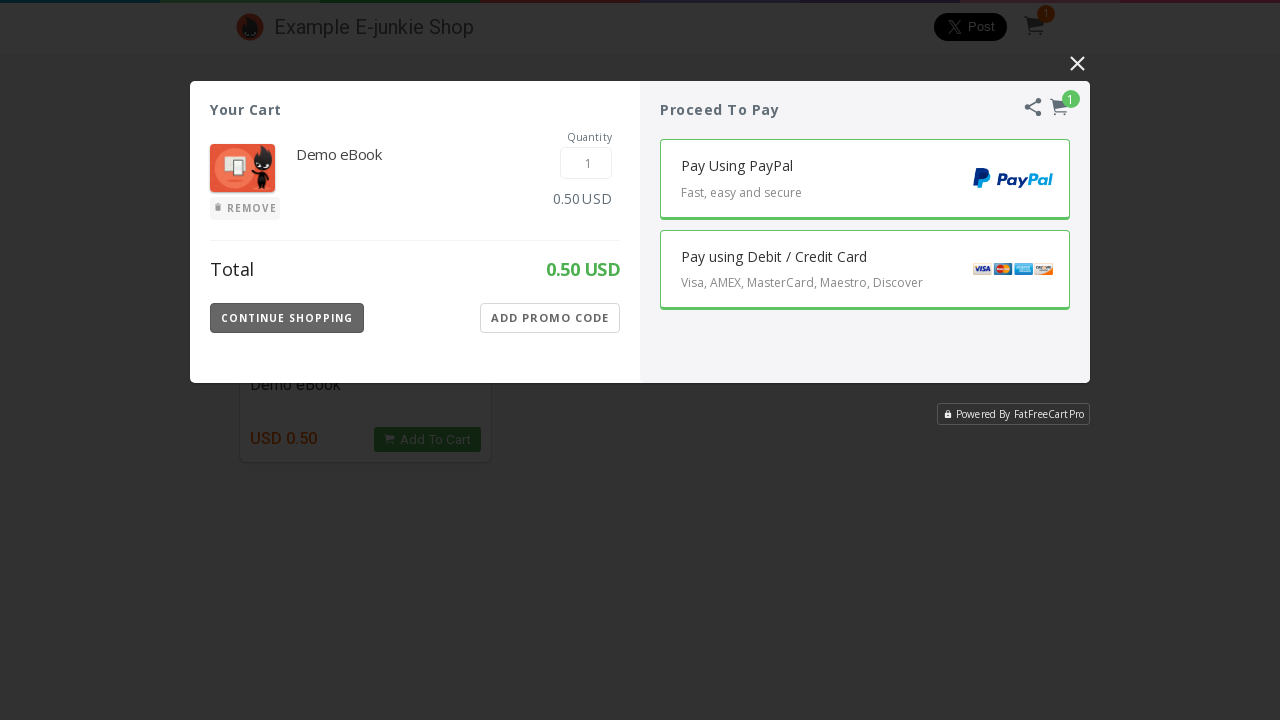

Clicked Add Promo Code button at (550, 318) on text='Add Promo Code'
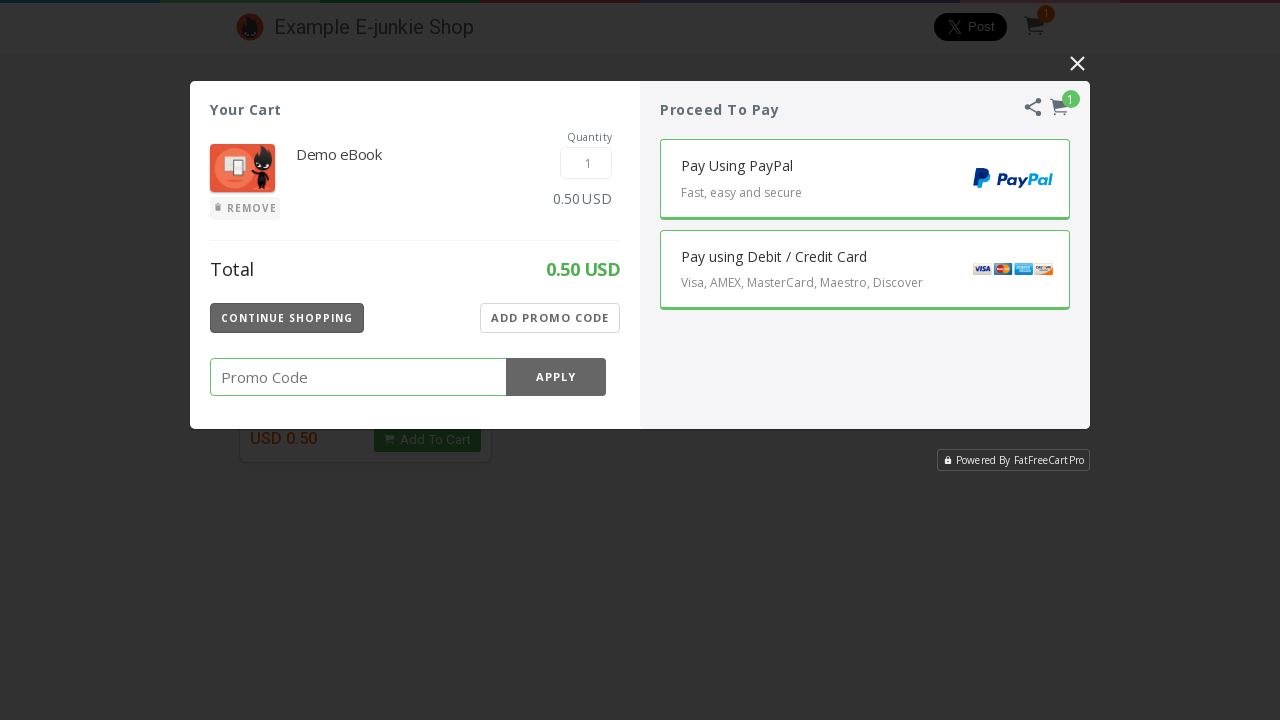

Entered 'promotion' as promo code on input.Promo-Code-Value
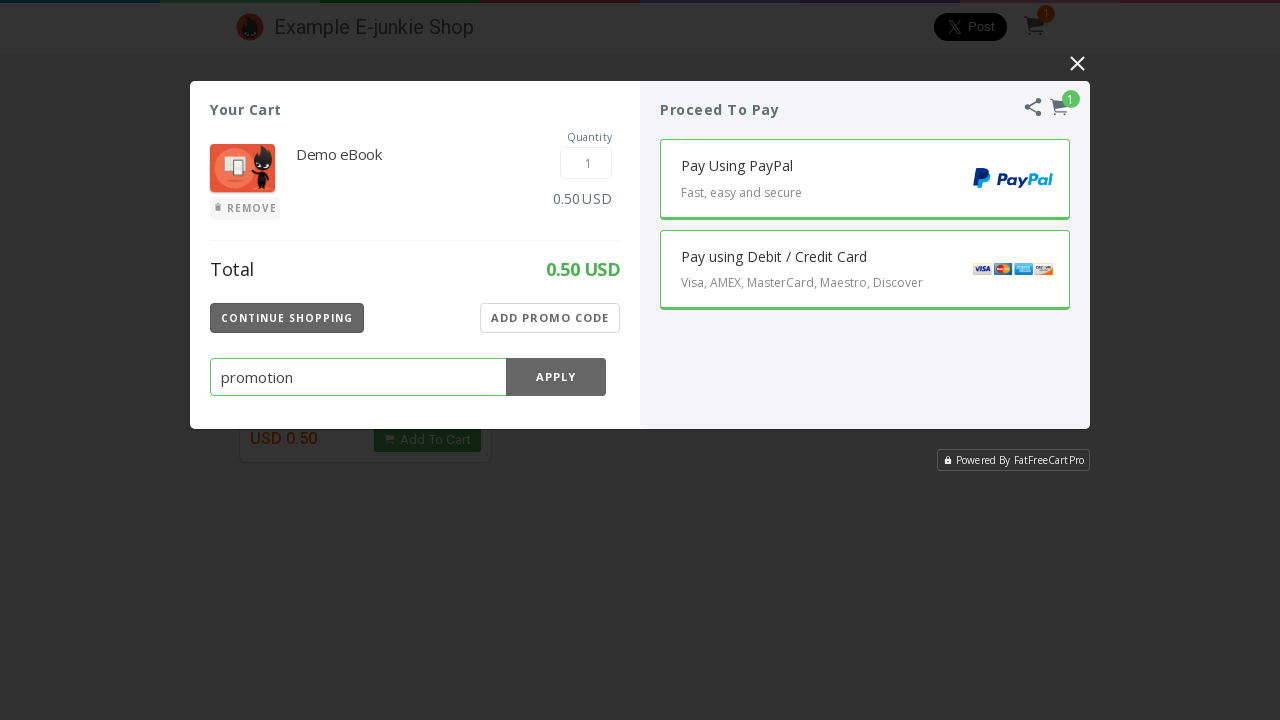

Clicked Apply button to submit promo code at (556, 377) on button.Promo-Apply
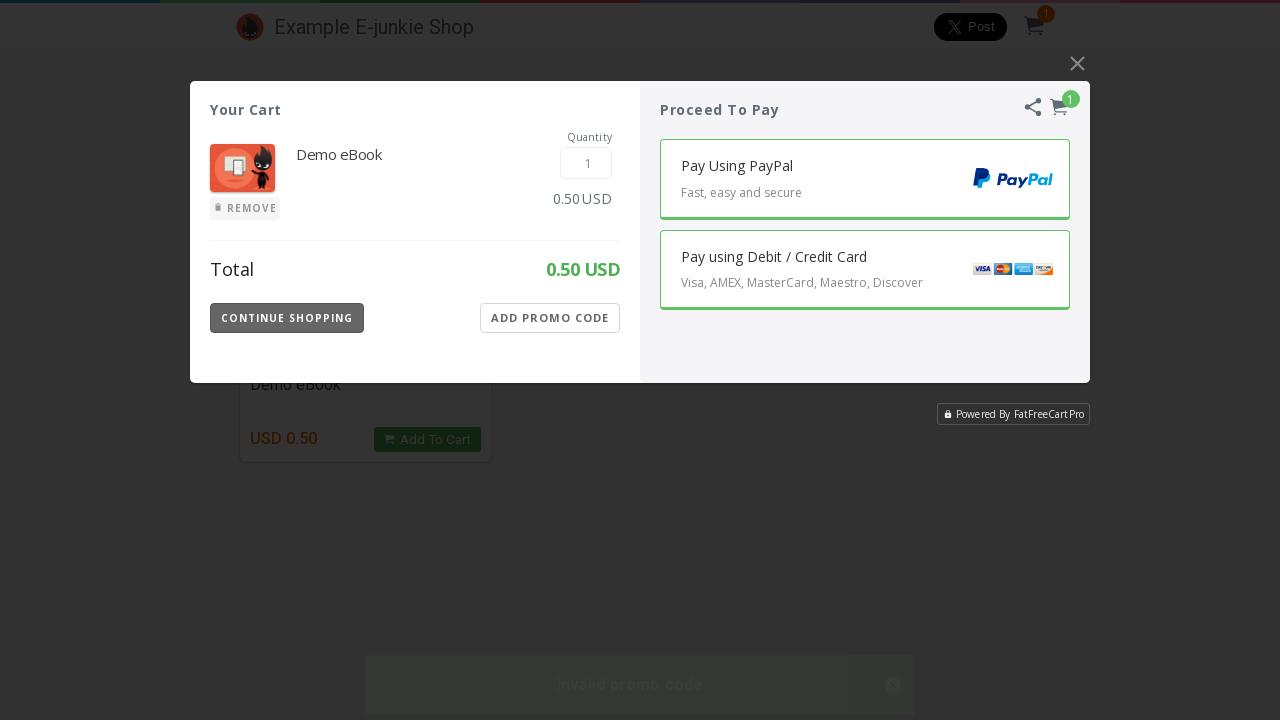

Verified 'Invalid promo code' error message appeared
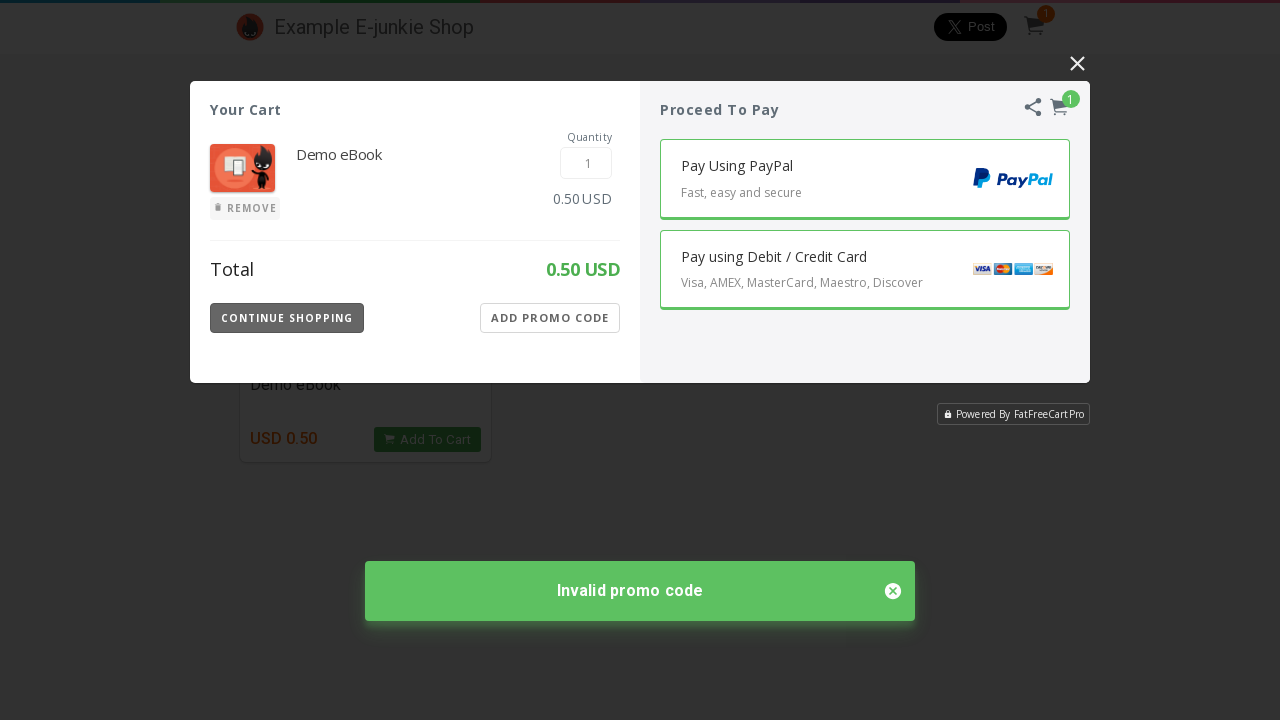

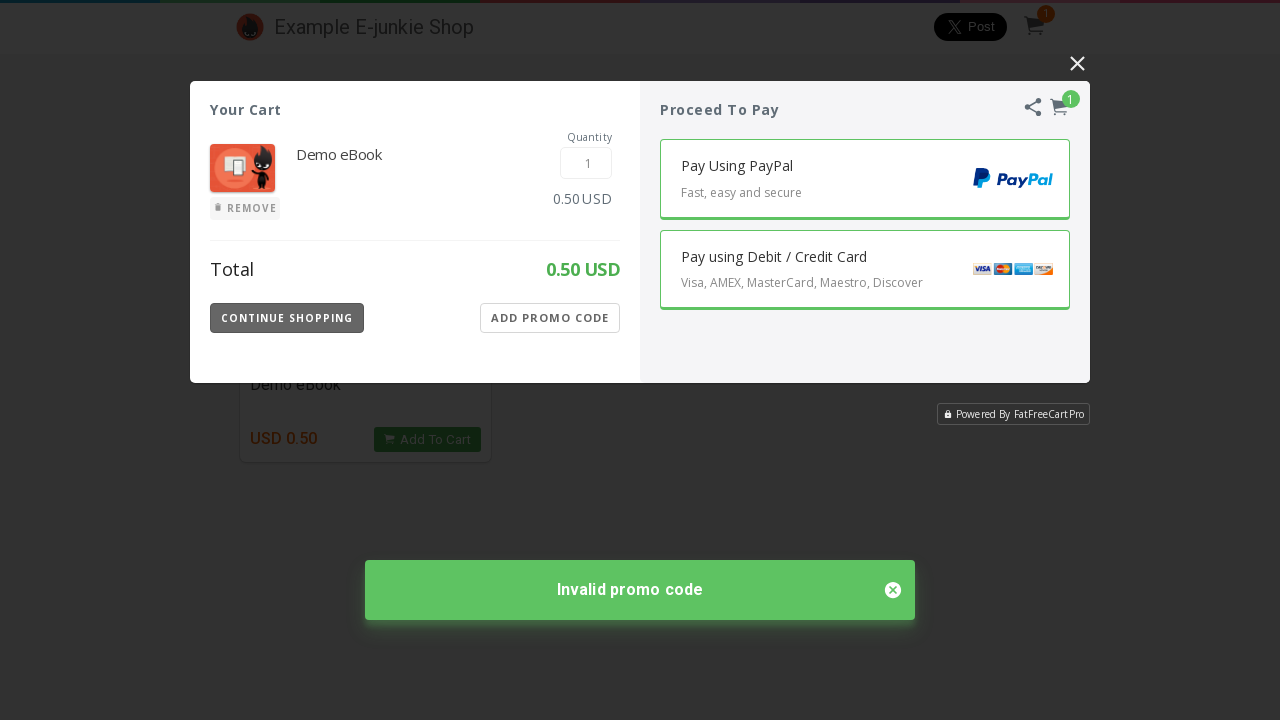